Tests that the complete all checkbox updates state when individual items are completed or cleared

Starting URL: https://demo.playwright.dev/todomvc

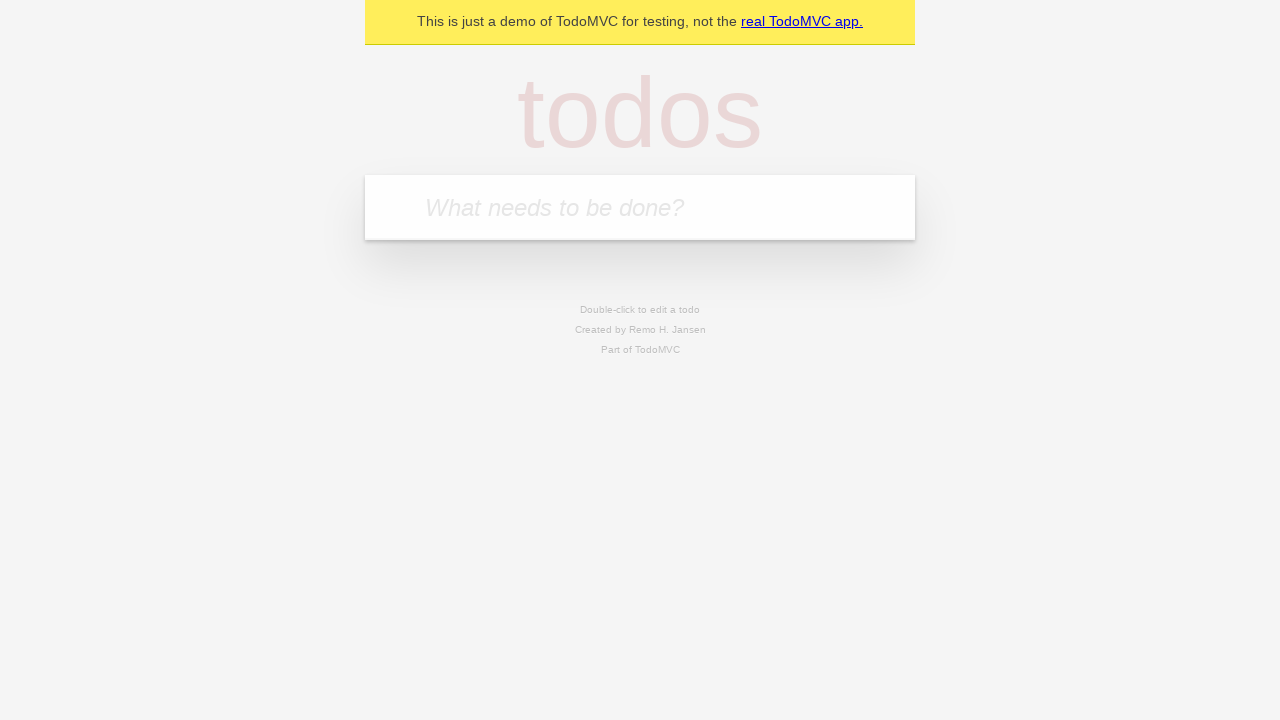

Filled todo input with 'buy some cheese' on internal:attr=[placeholder="What needs to be done?"i]
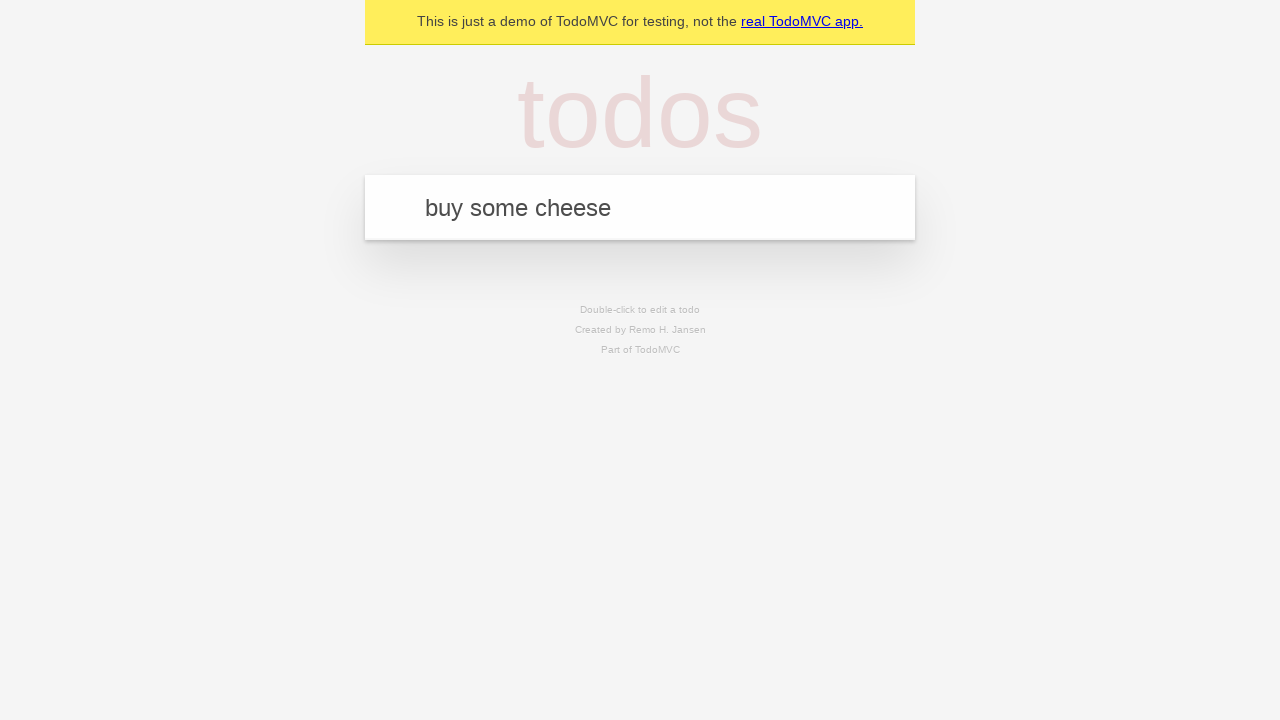

Pressed Enter to add first todo item on internal:attr=[placeholder="What needs to be done?"i]
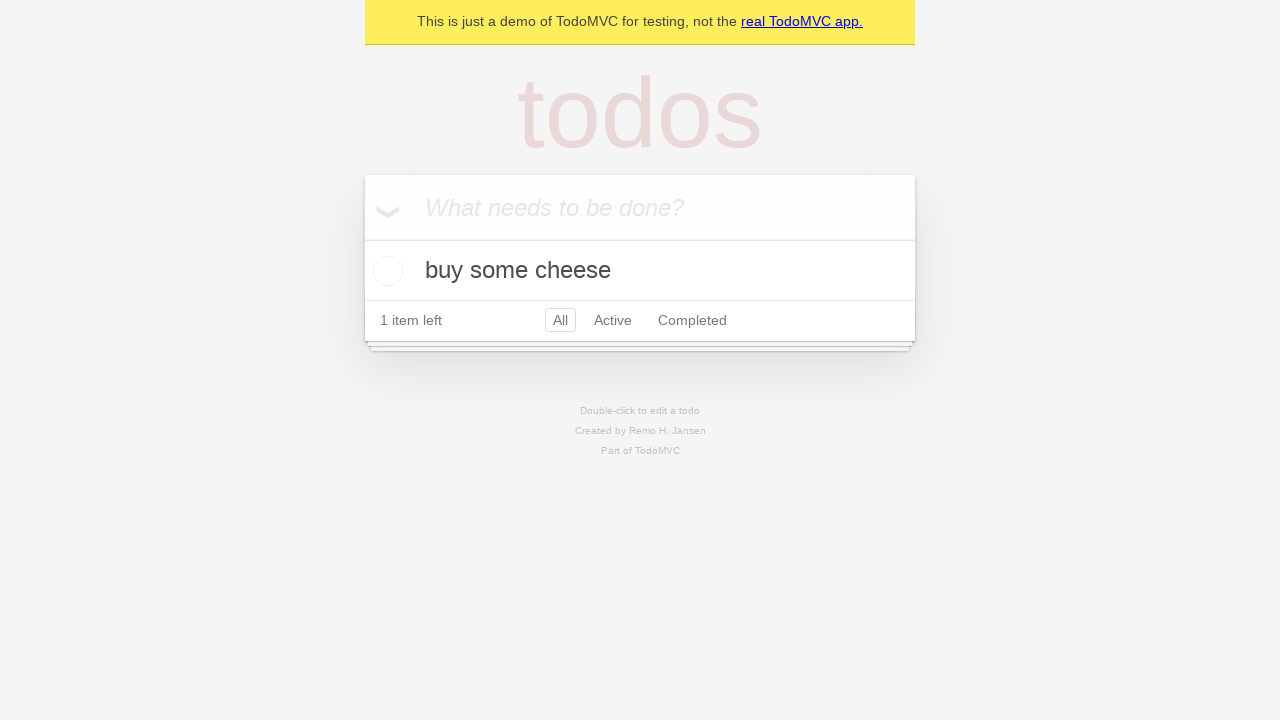

Filled todo input with 'feed the cat' on internal:attr=[placeholder="What needs to be done?"i]
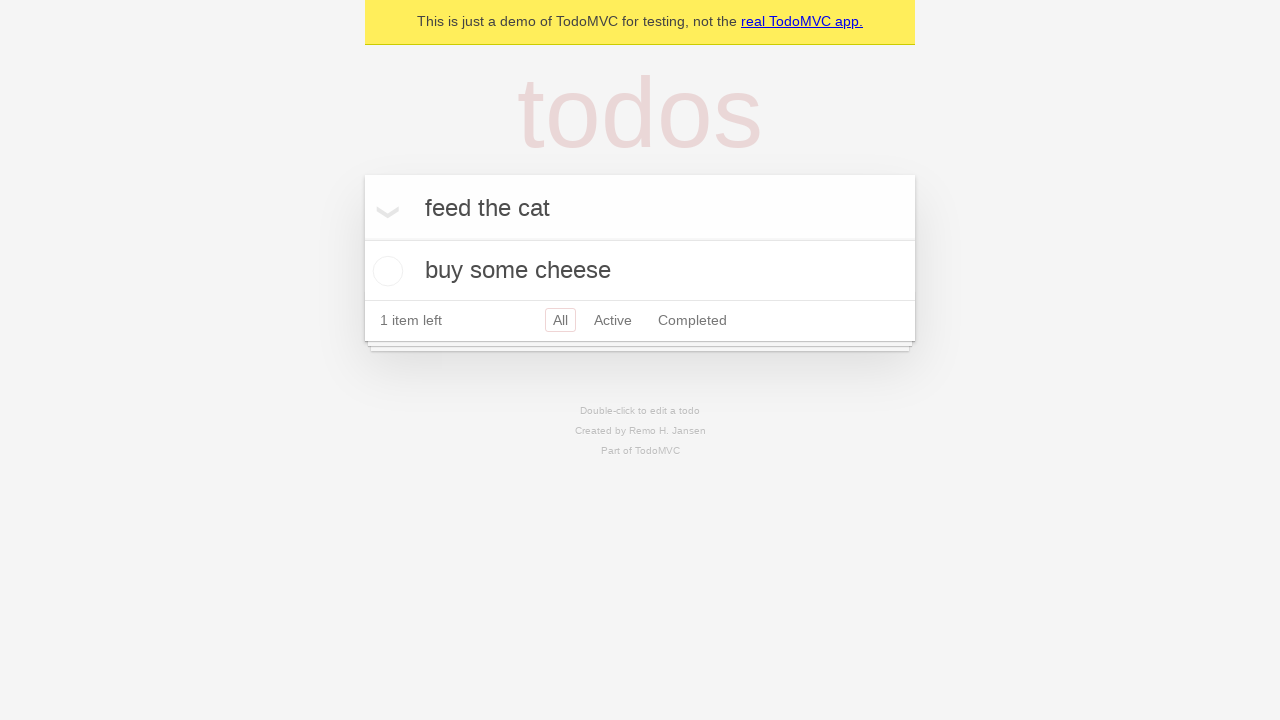

Pressed Enter to add second todo item on internal:attr=[placeholder="What needs to be done?"i]
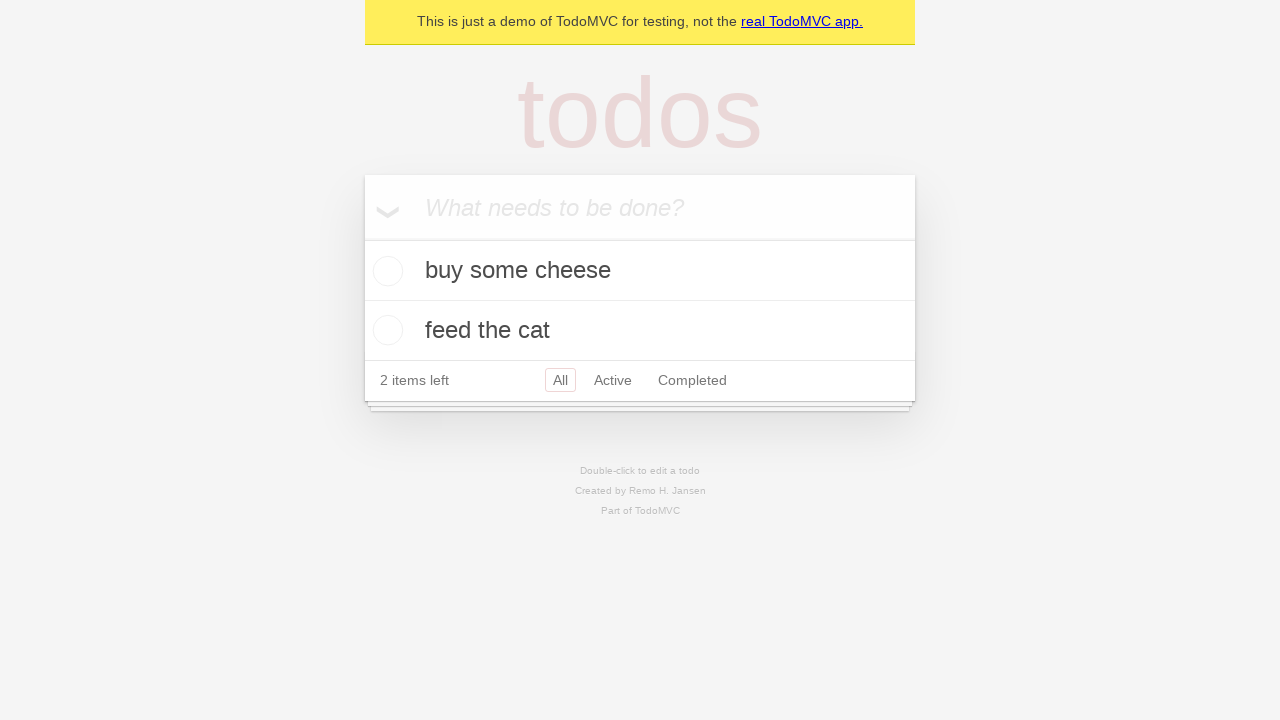

Filled todo input with 'book a doctors appointment' on internal:attr=[placeholder="What needs to be done?"i]
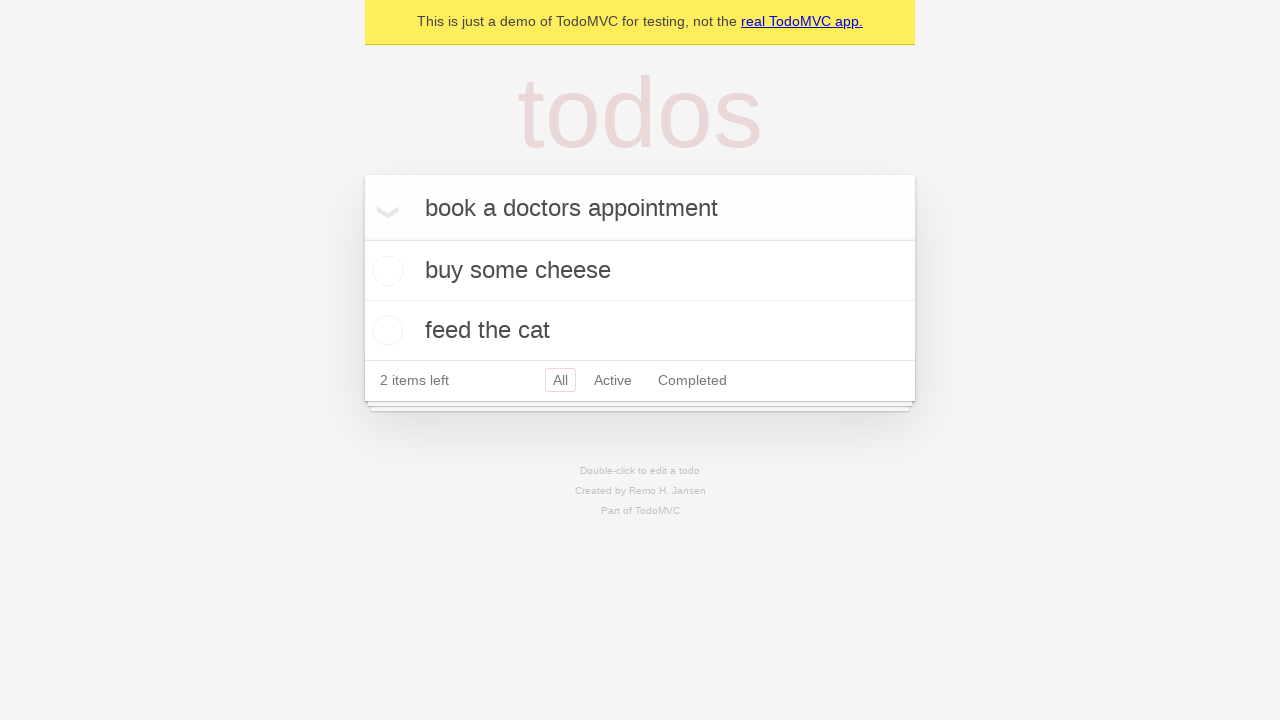

Pressed Enter to add third todo item on internal:attr=[placeholder="What needs to be done?"i]
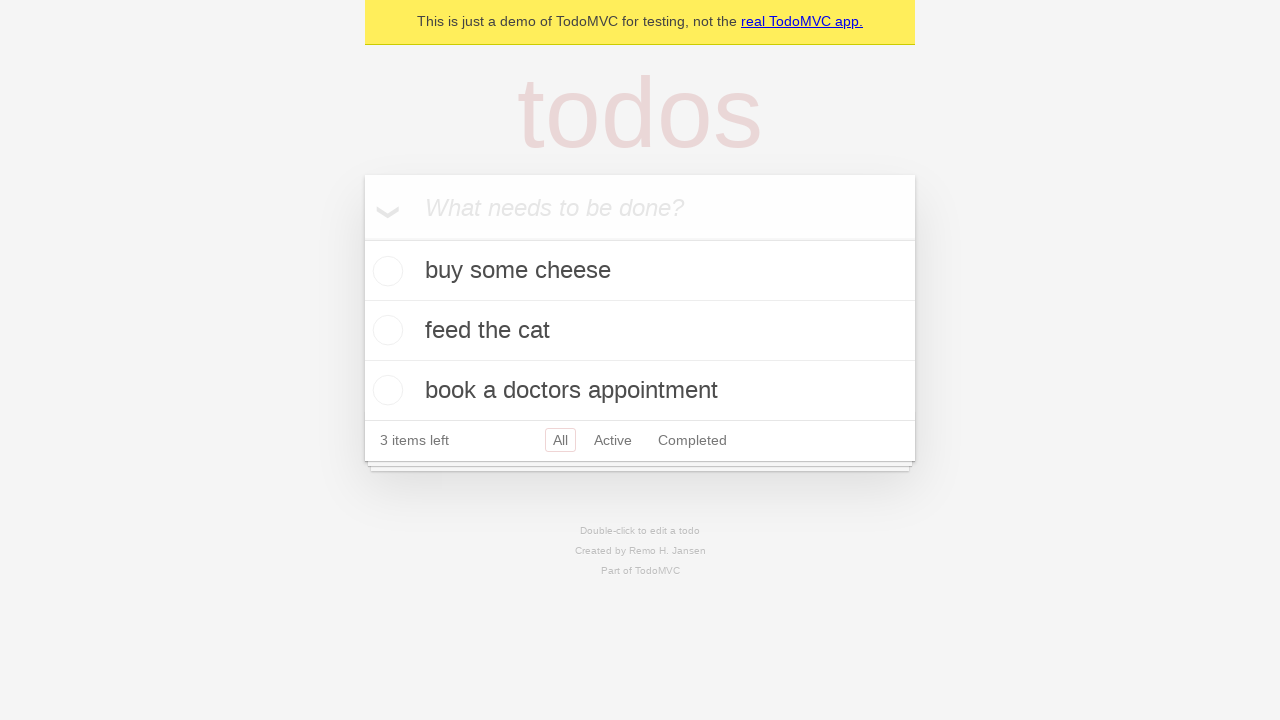

Checked 'Mark all as complete' checkbox at (362, 238) on internal:label="Mark all as complete"i
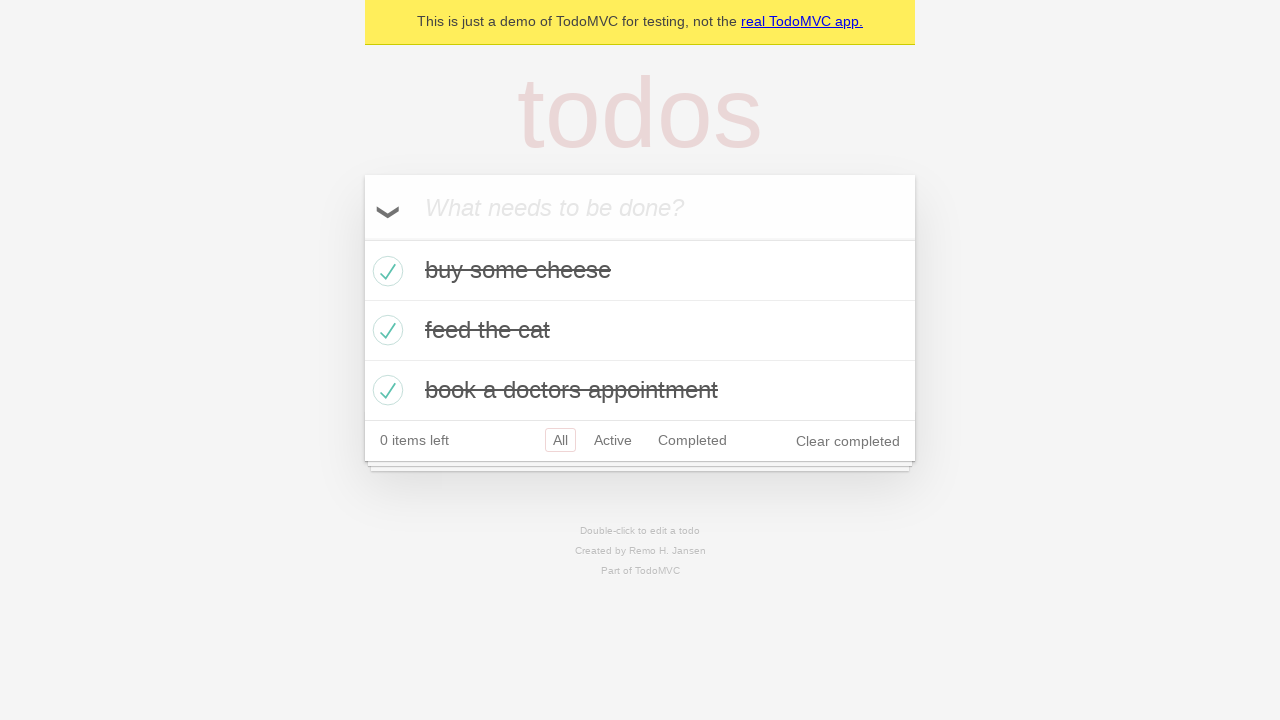

Unchecked first todo item checkbox at (385, 271) on internal:testid=[data-testid="todo-item"s] >> nth=0 >> internal:role=checkbox
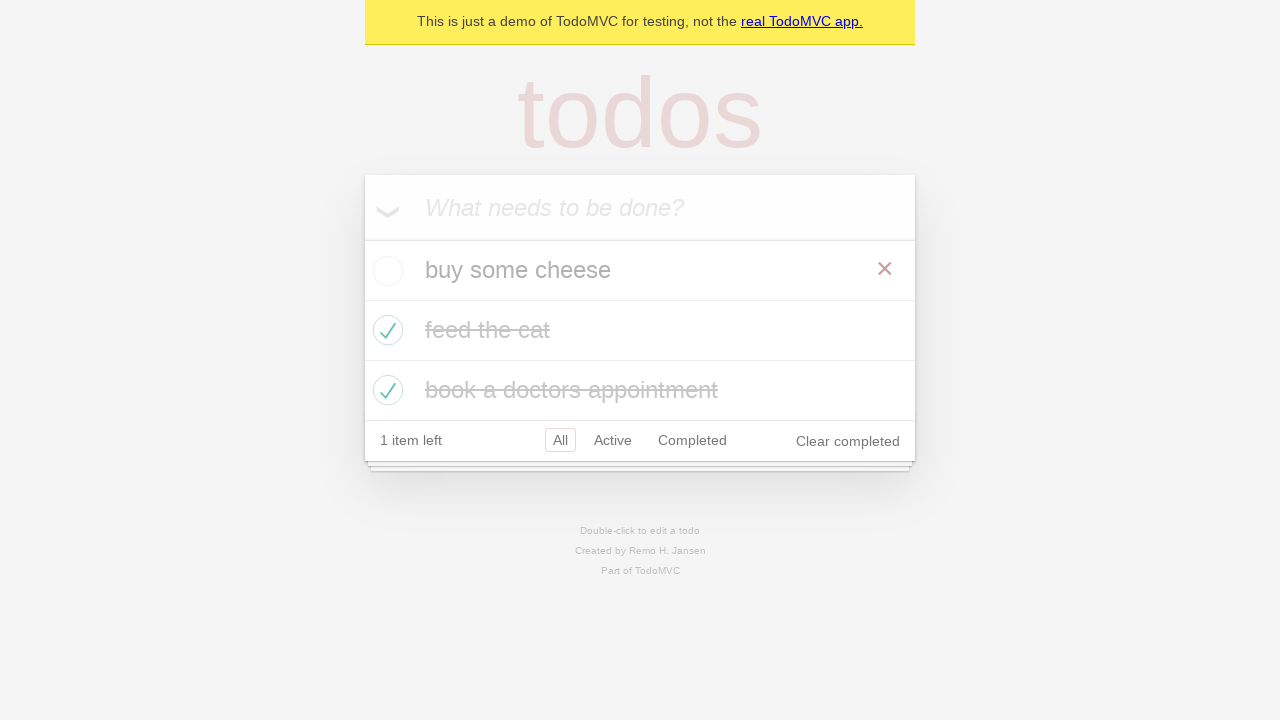

Checked first todo item checkbox again at (385, 271) on internal:testid=[data-testid="todo-item"s] >> nth=0 >> internal:role=checkbox
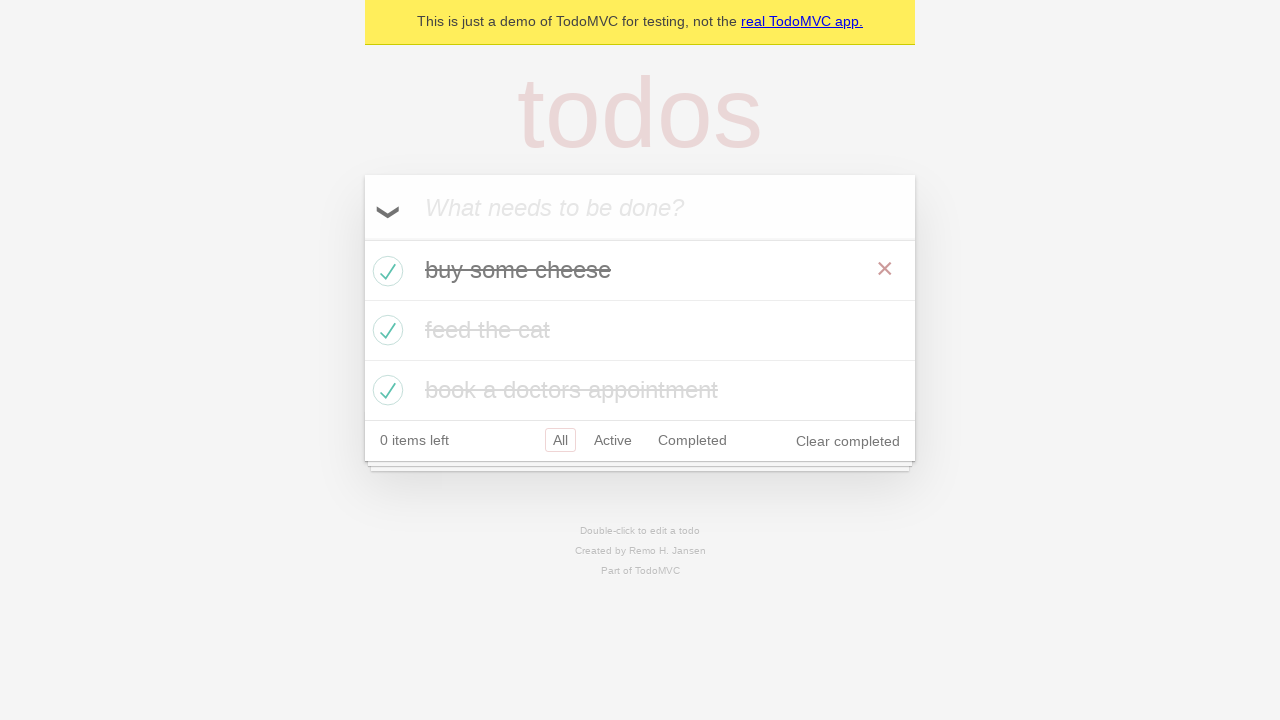

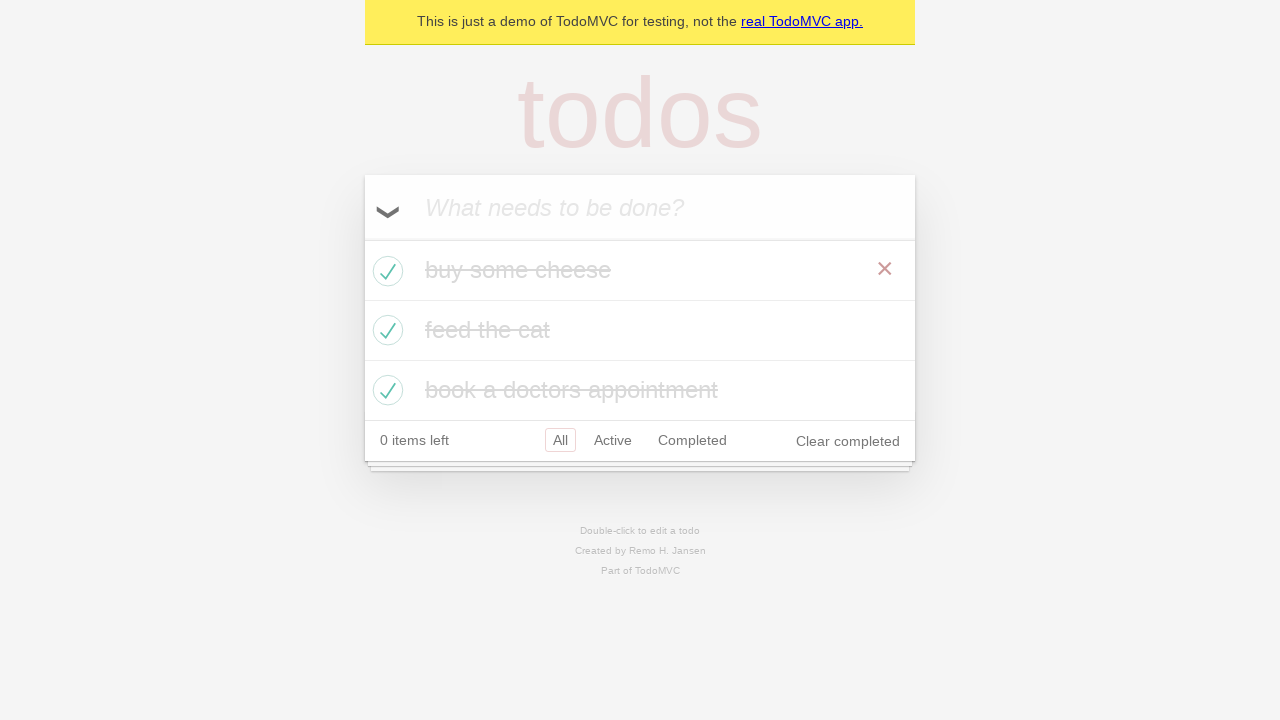